Tests the search functionality on Nykaa Fashion website by entering a search query into the search input field.

Starting URL: https://www.nykaafashion.com/

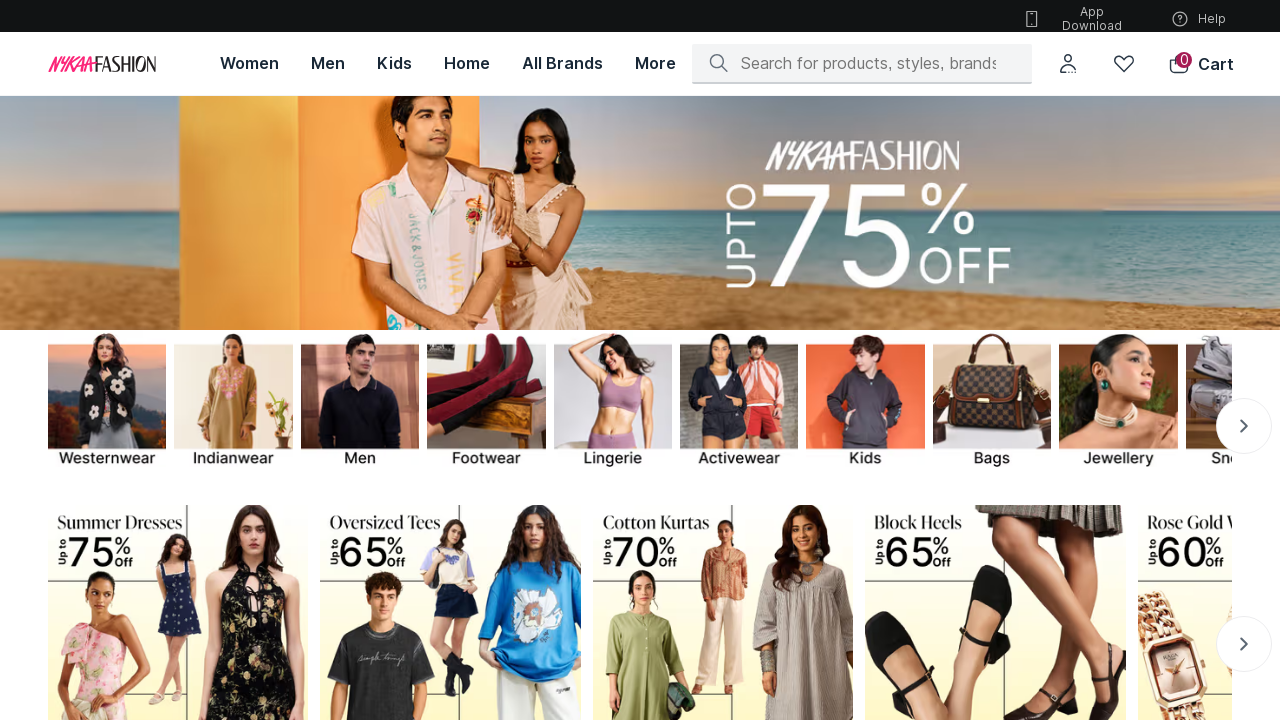

Waited for page to load (domcontentloaded state)
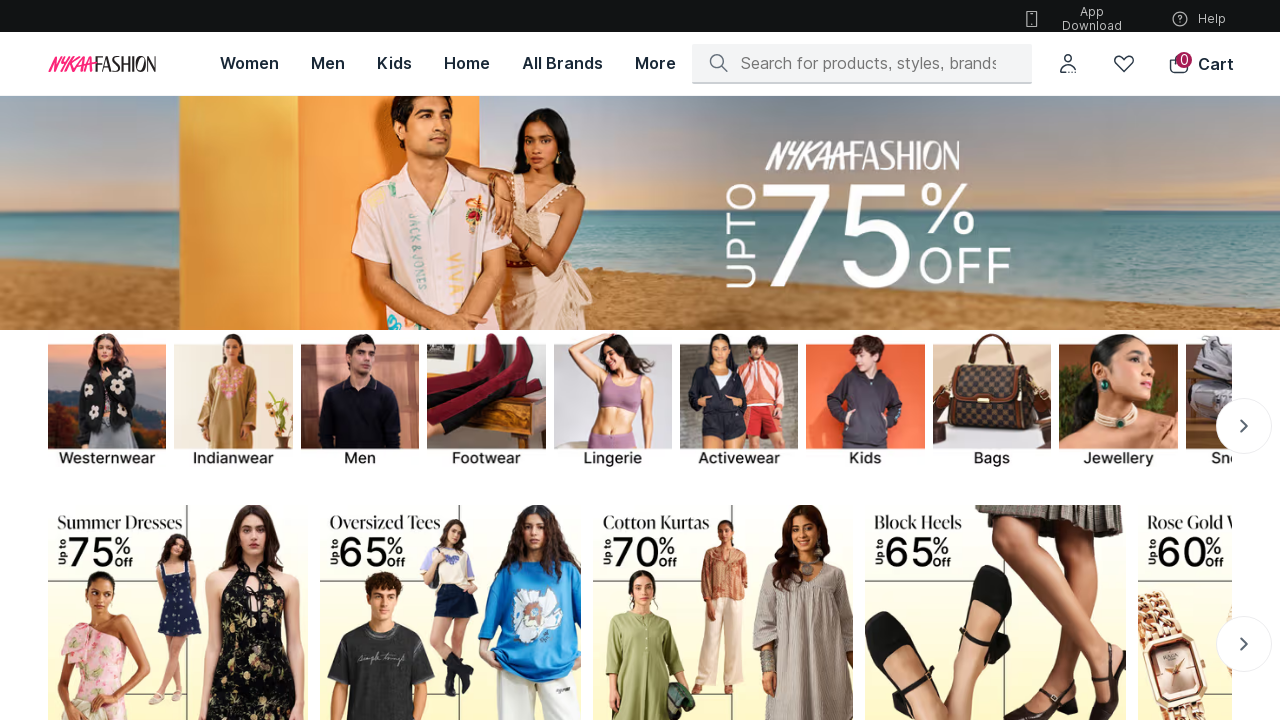

Filled search input field with 'abc' on input[placeholder*='Search']
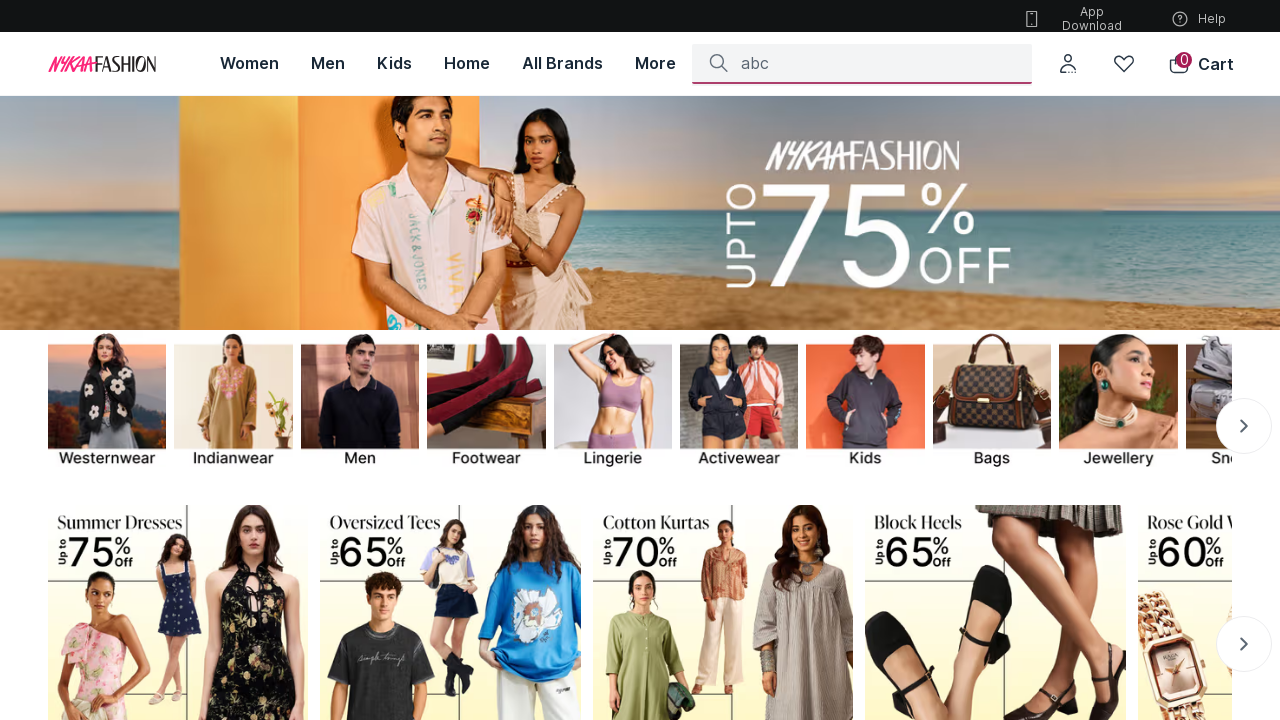

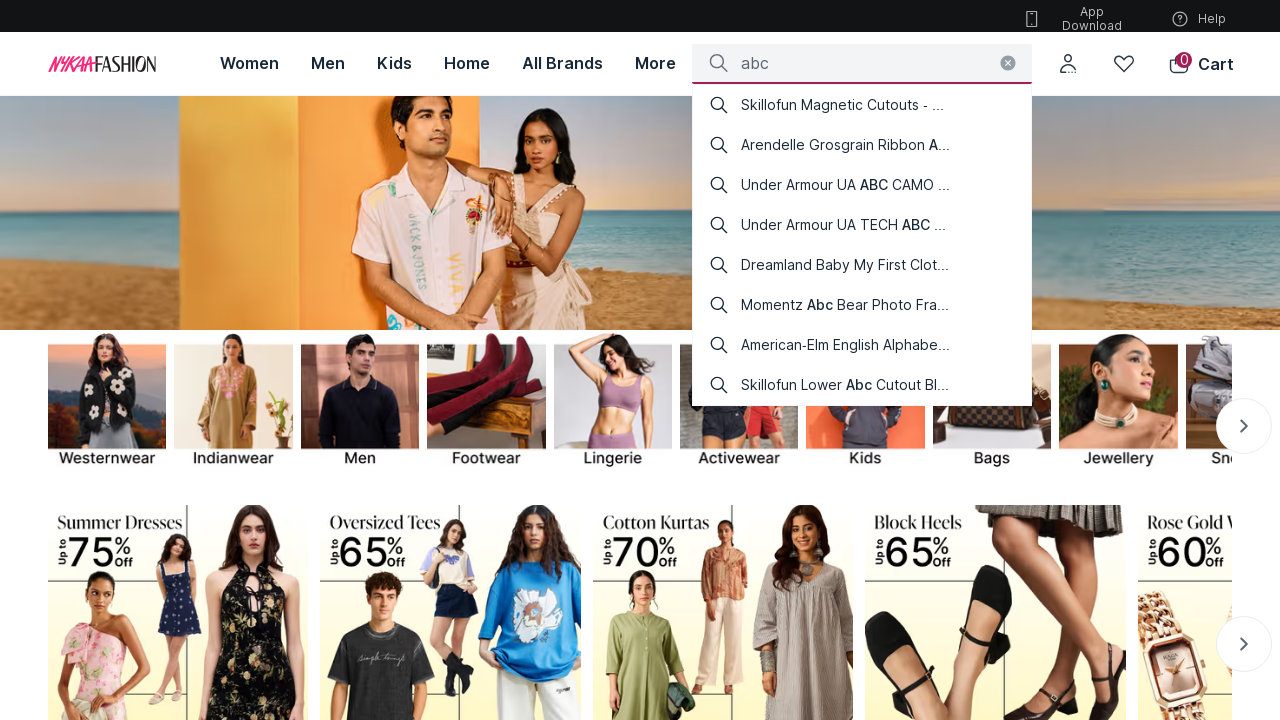